Navigates to QQ Zone homepage and waits for the page to load

Starting URL: https://qzone.qq.com/

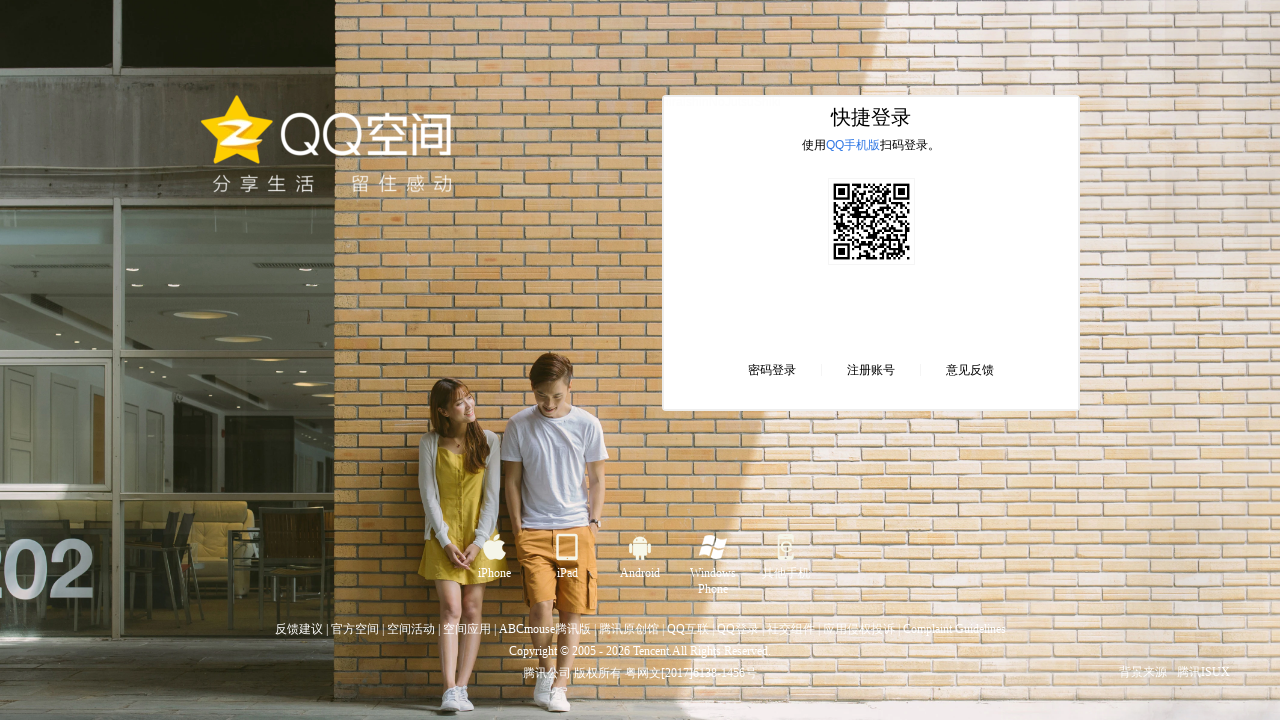

Navigated to QQ Zone homepage
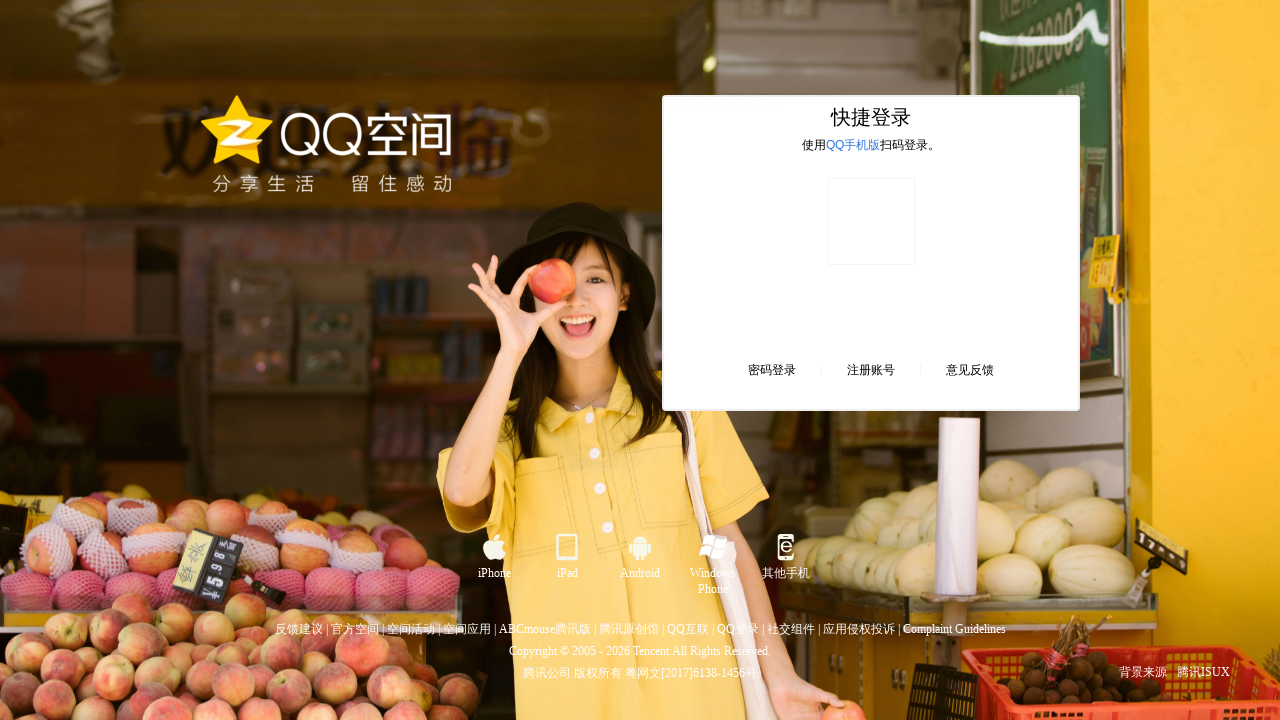

Waited for network idle state
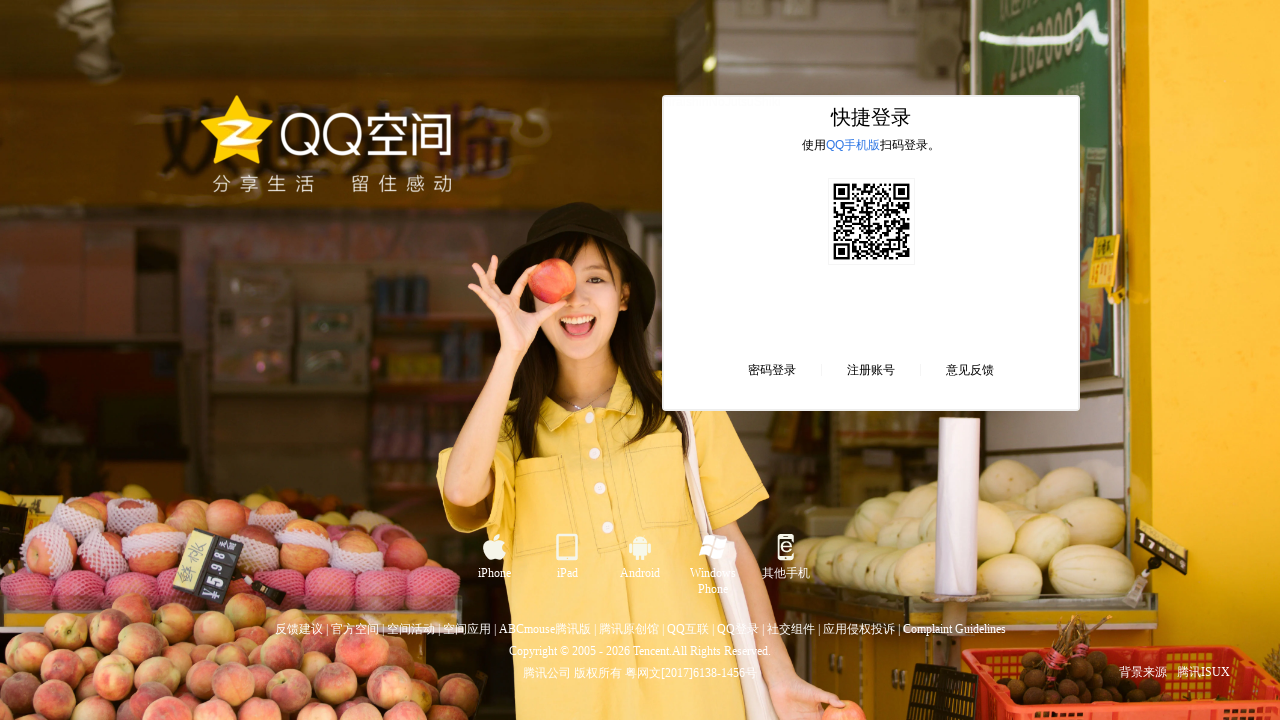

Page body loaded successfully
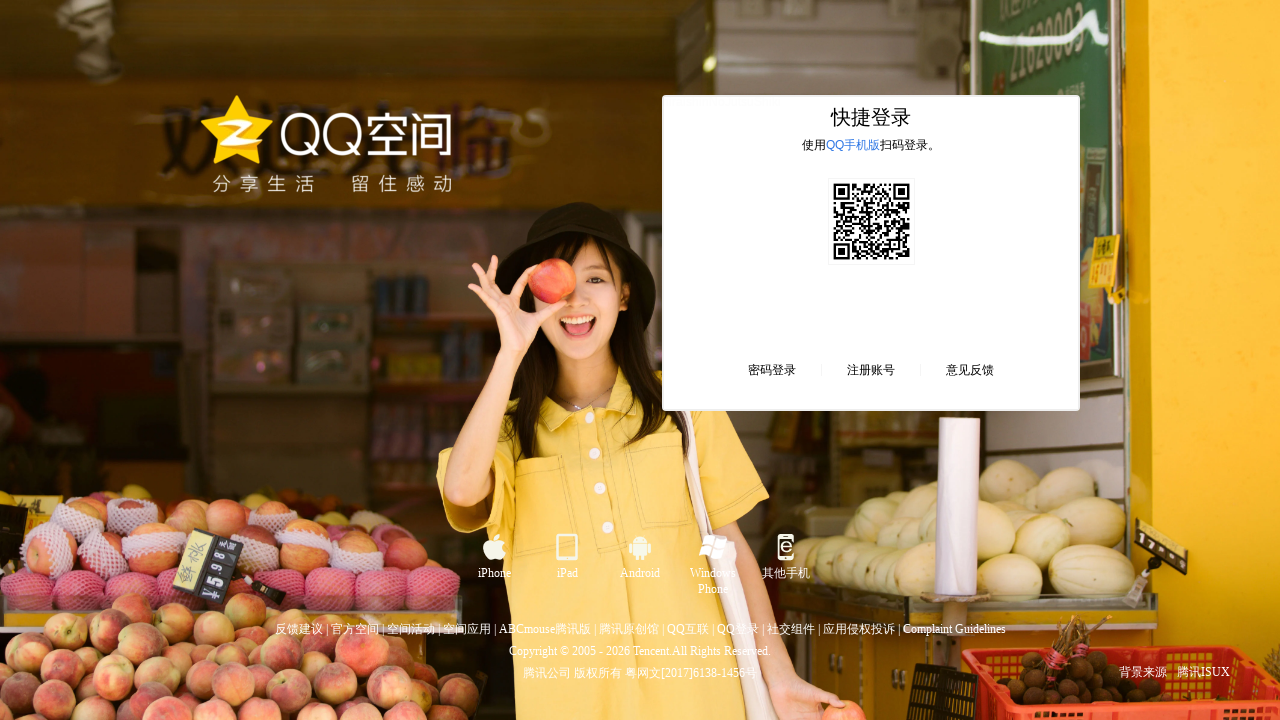

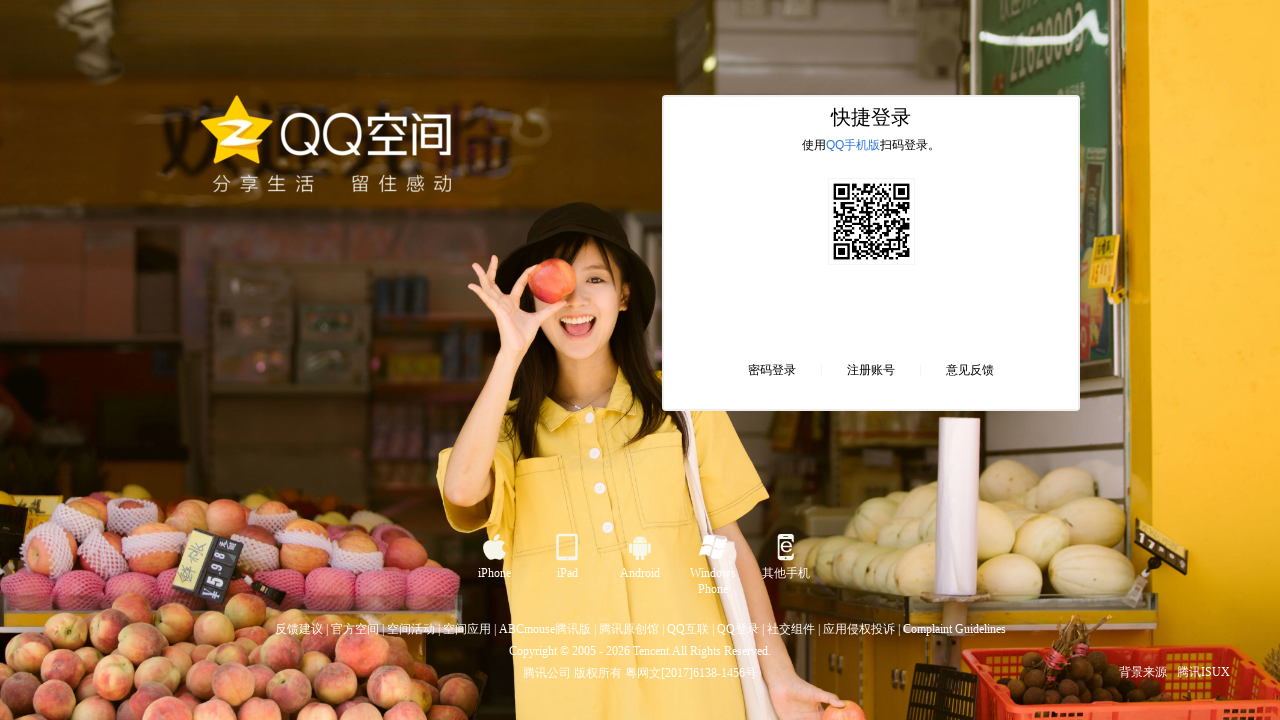